Tests drag and drop functionality on jQuery UI demo page by dragging an element and dropping it onto a target droppable element within an iframe.

Starting URL: http://jqueryui.com/demos/droppable/

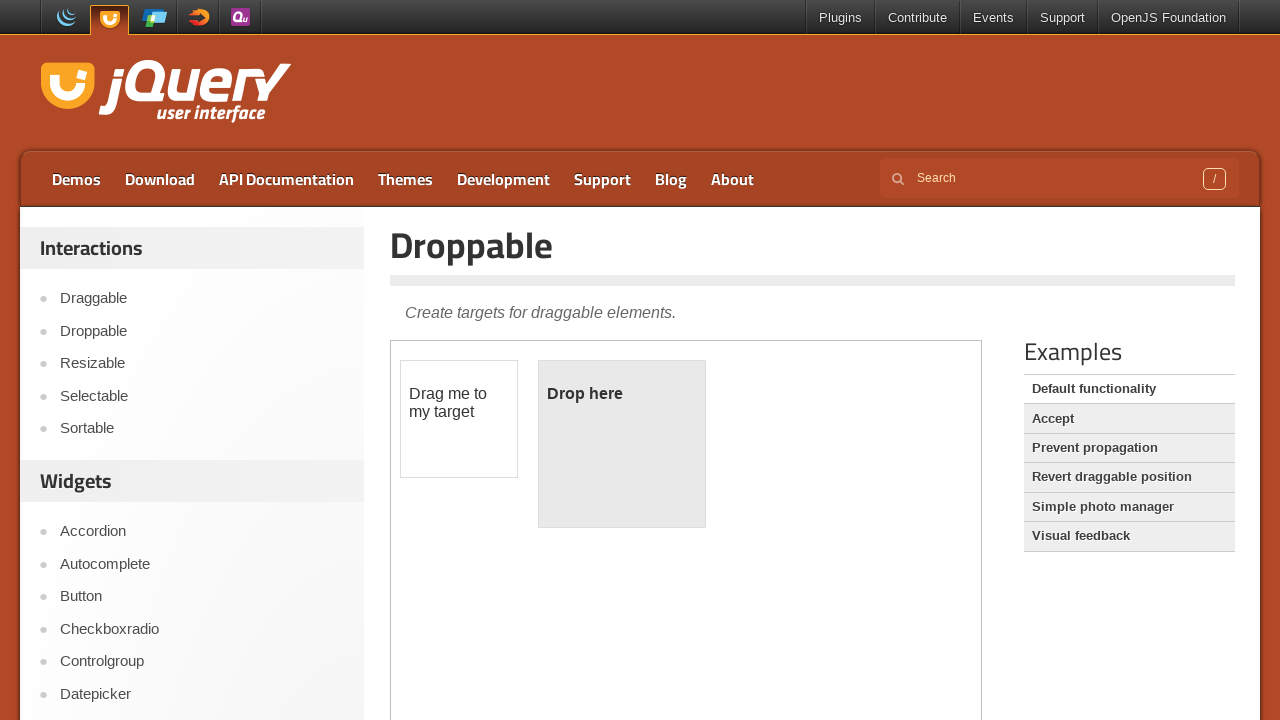

Located the demo iframe element
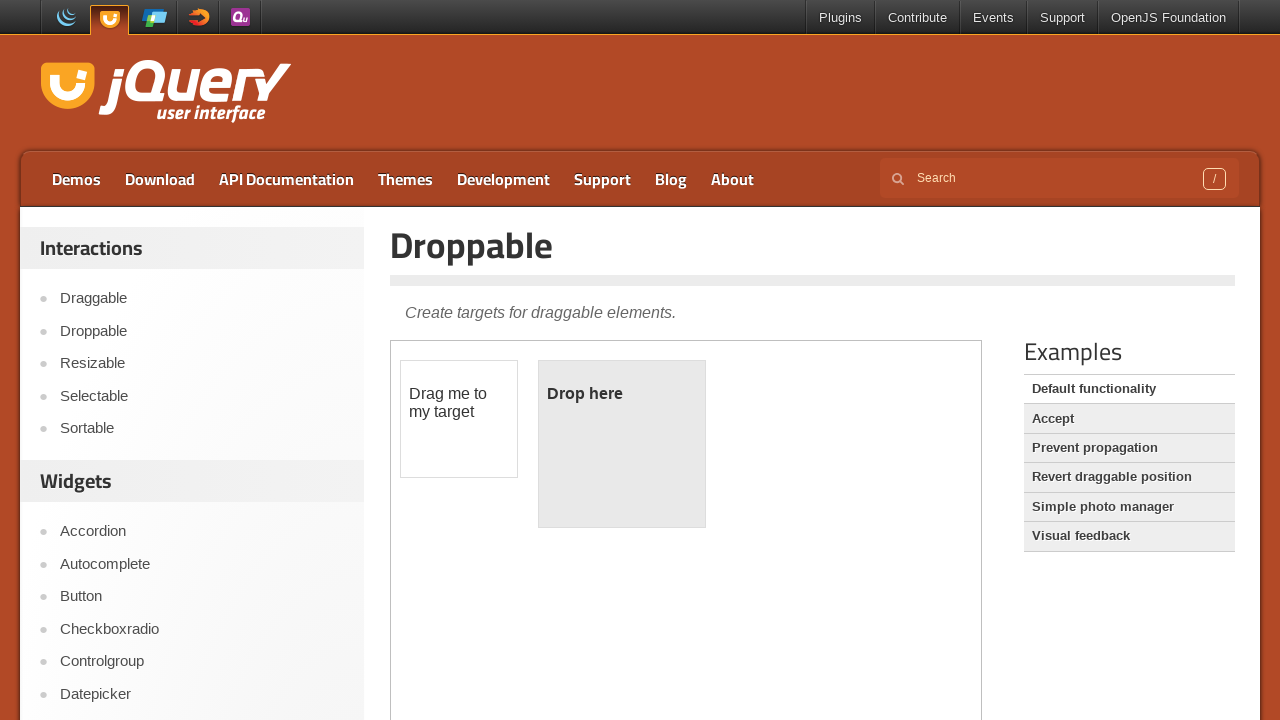

Located the draggable element within the iframe
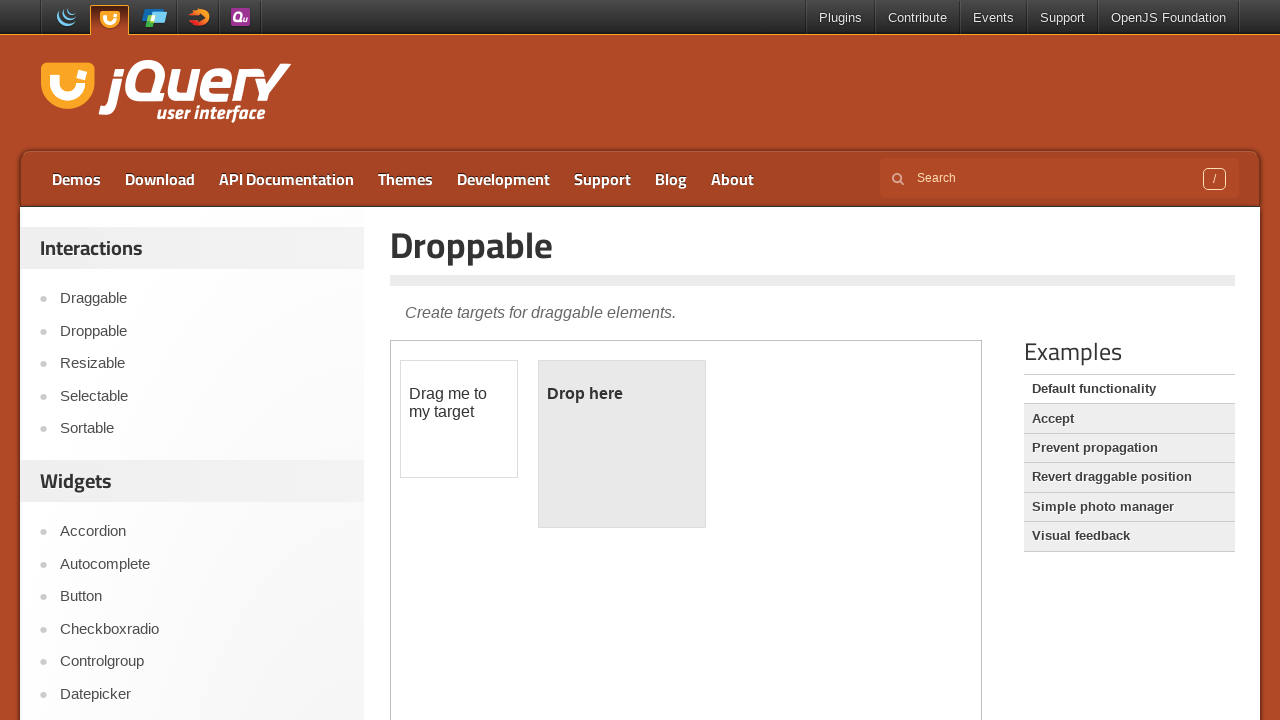

Located the droppable target element within the iframe
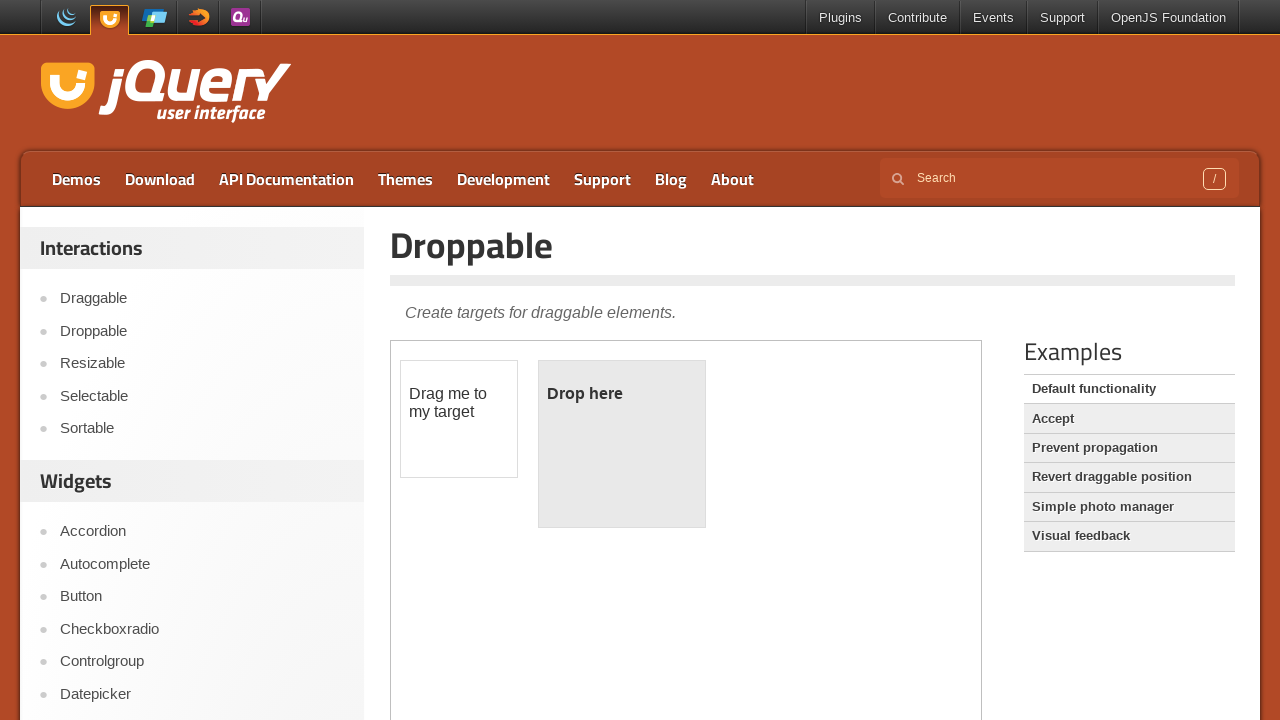

Dragged the draggable element and dropped it onto the droppable target at (622, 444)
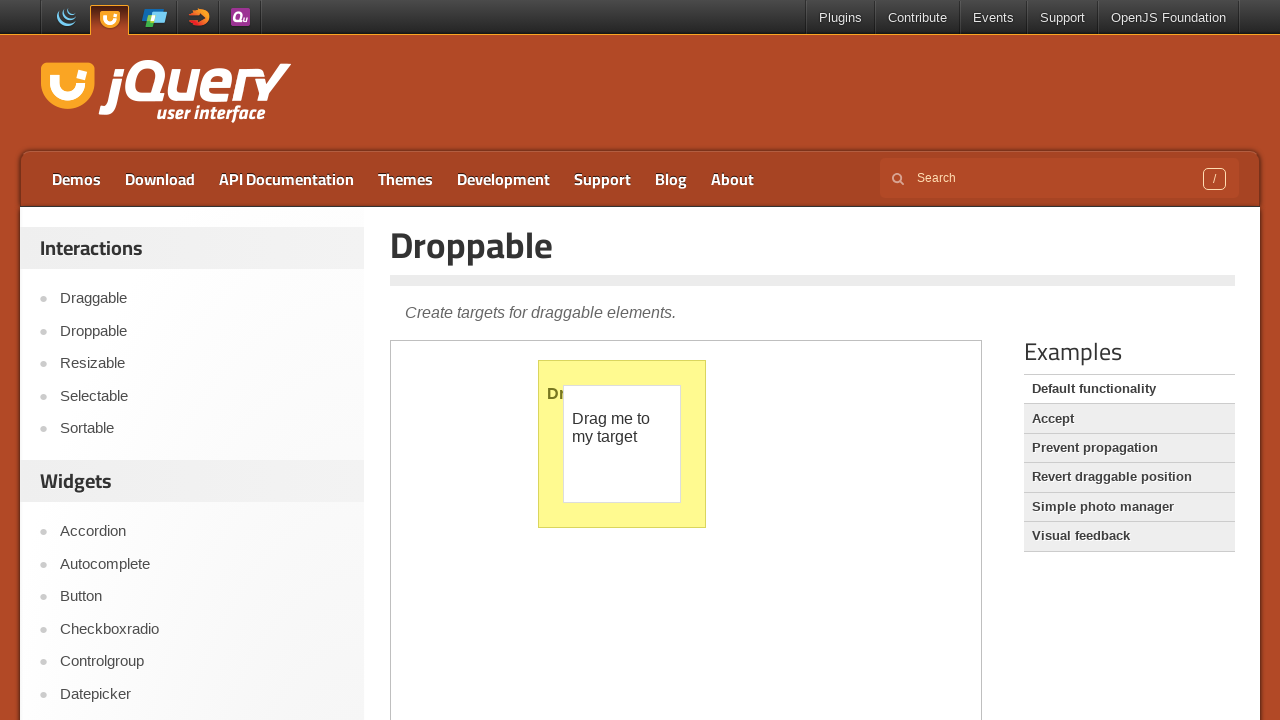

Verified that the drop was successful - droppable element text changed to 'Dropped!'
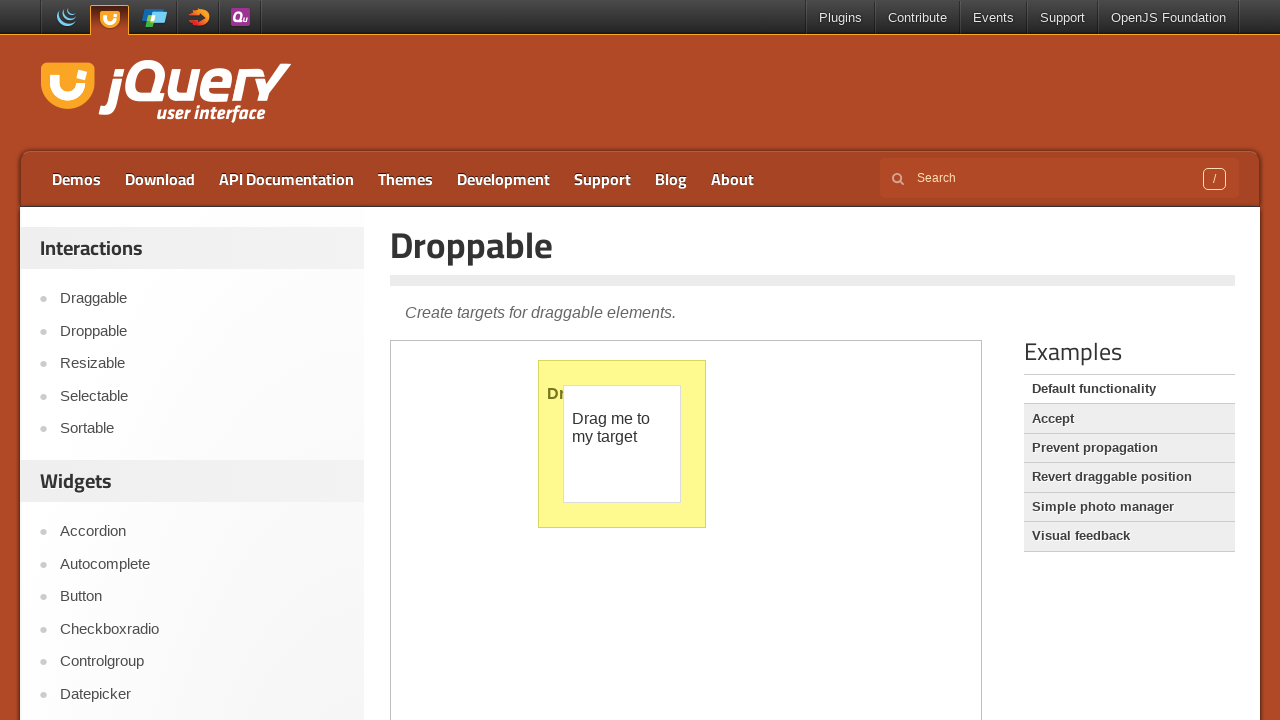

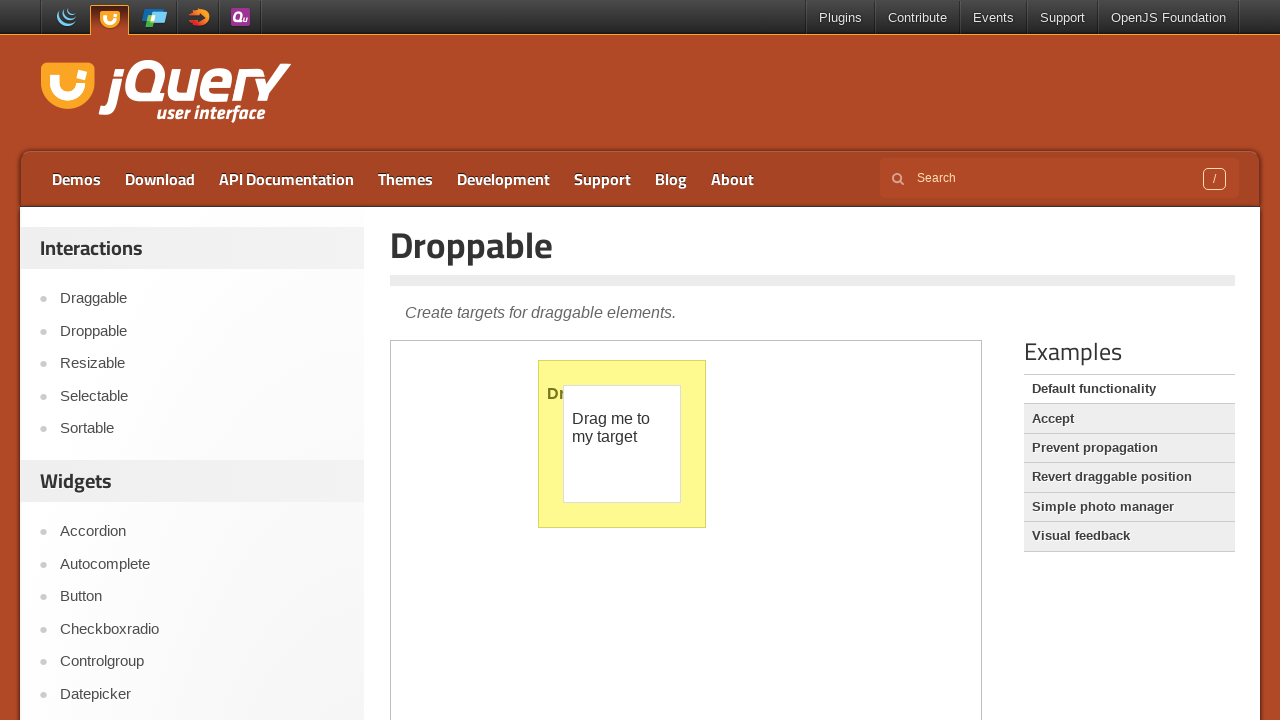